Tests explicit wait functionality by waiting for a price element to show $100, then clicking a book button, calculating a mathematical answer based on a displayed value, submitting it, and verifying the alert response.

Starting URL: http://suninjuly.github.io/explicit_wait2.html

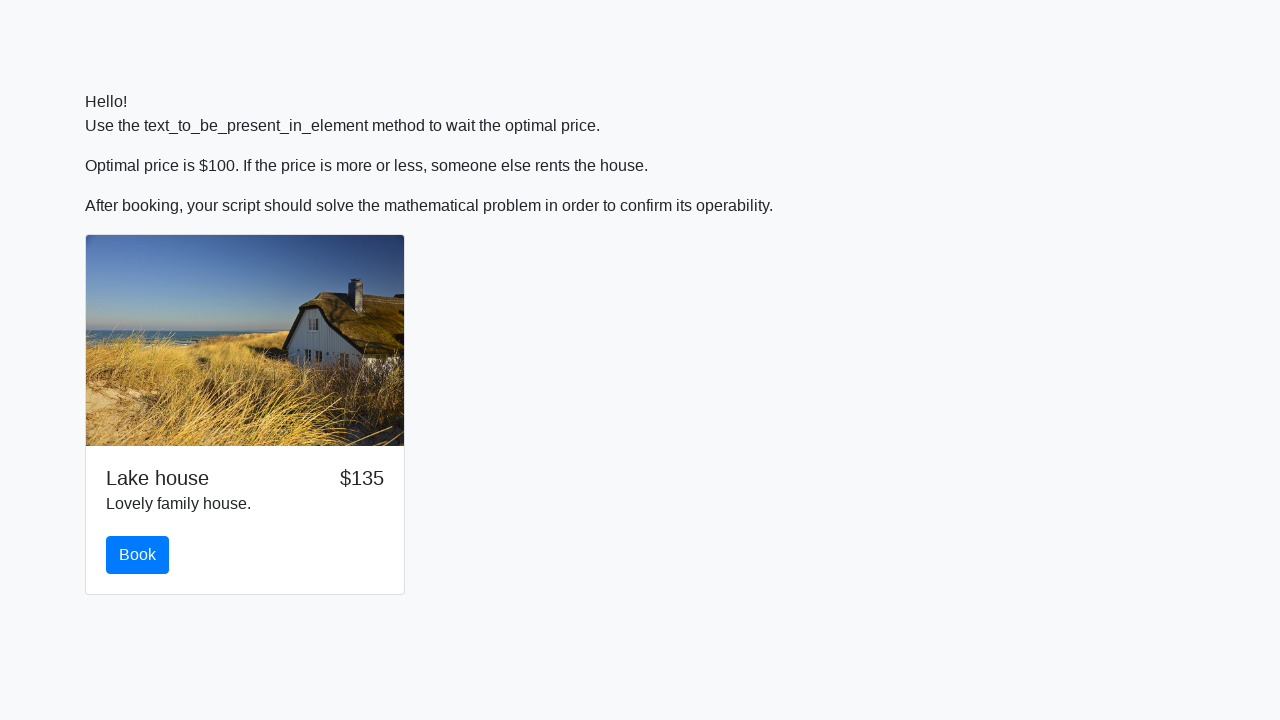

Waited for price element to display $100
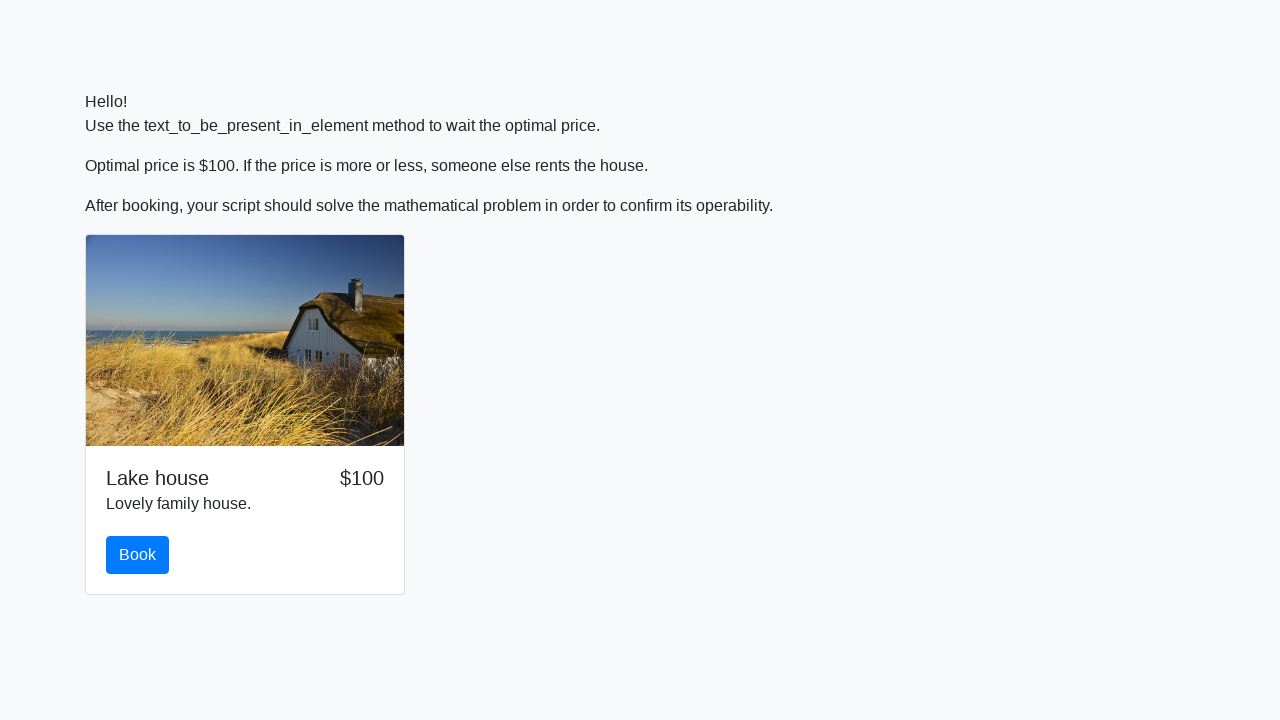

Clicked the book button at (138, 555) on #book
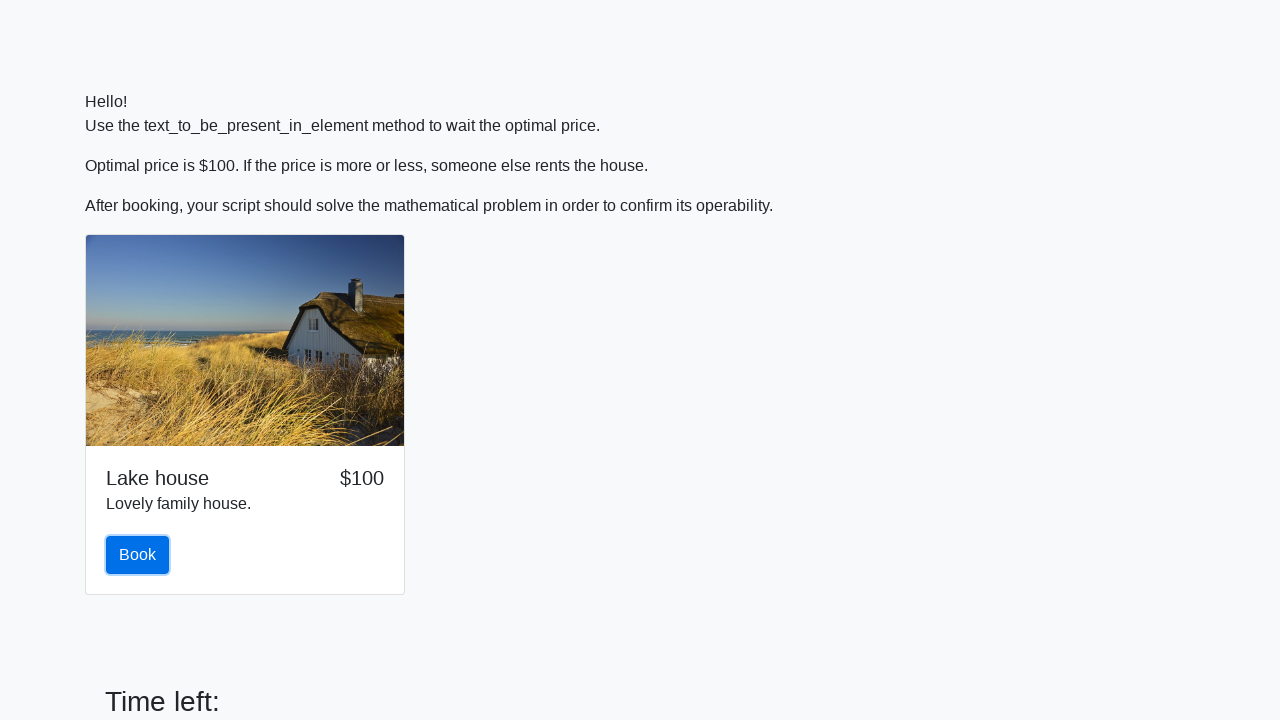

Retrieved input value: 449
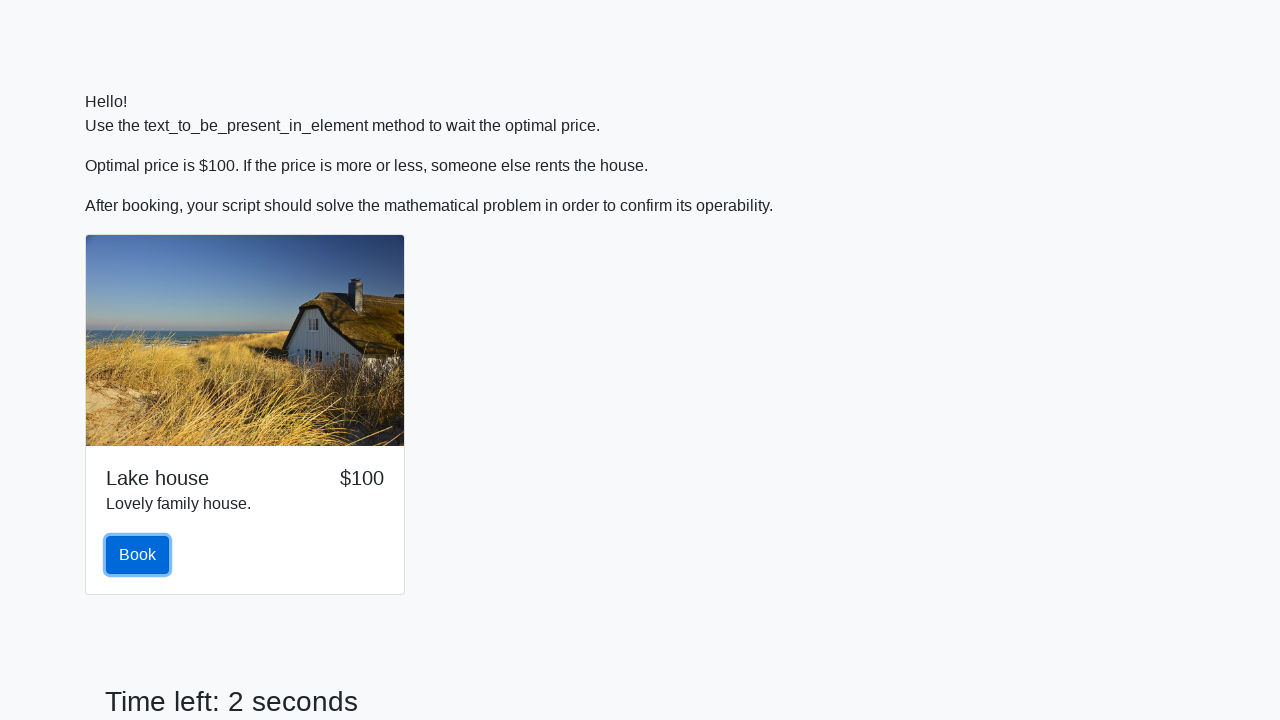

Calculated mathematical answer: 1.0793183993952737
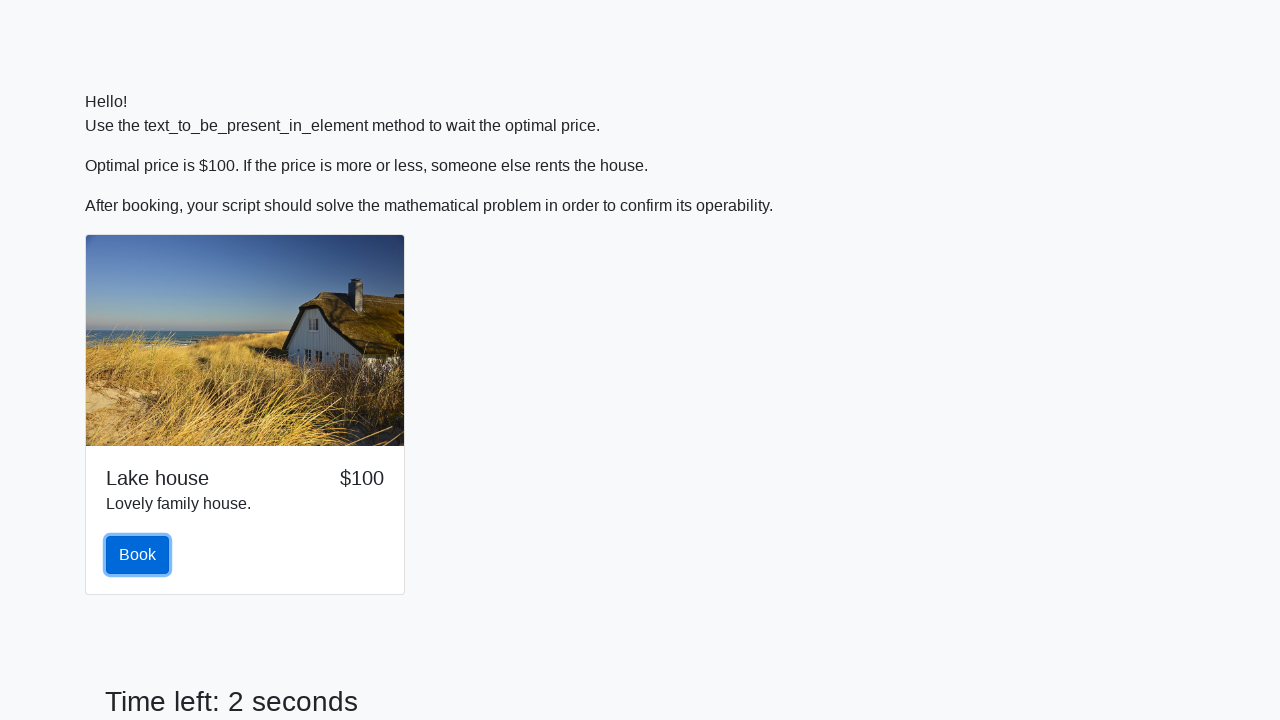

Filled answer field with calculated value: 1.0793183993952737 on #answer
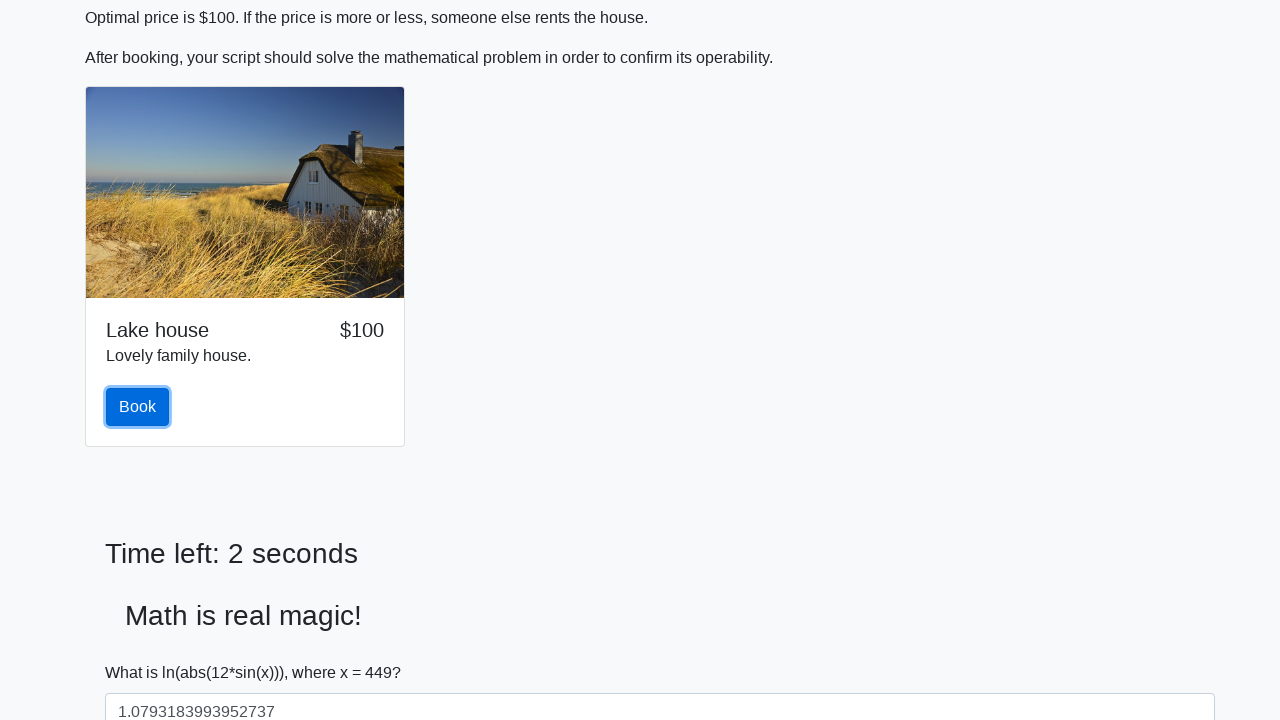

Clicked the solve button at (143, 651) on #solve
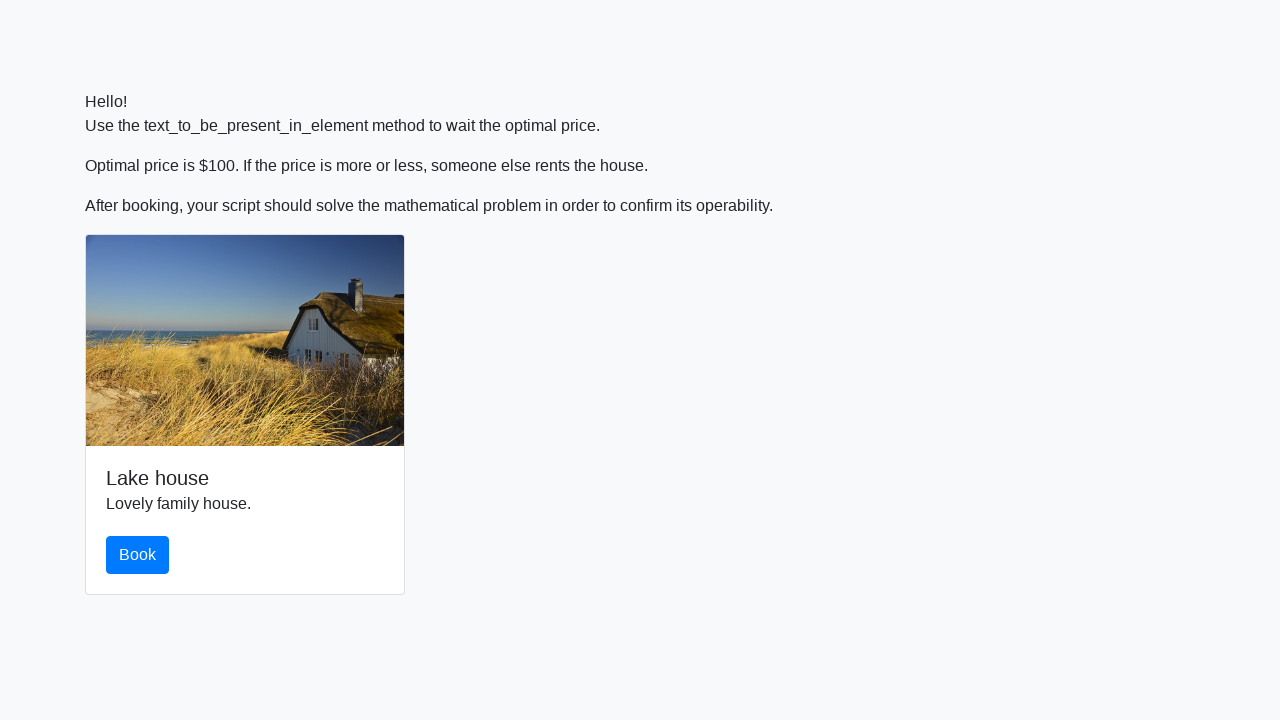

Set up dialog handler to accept alerts
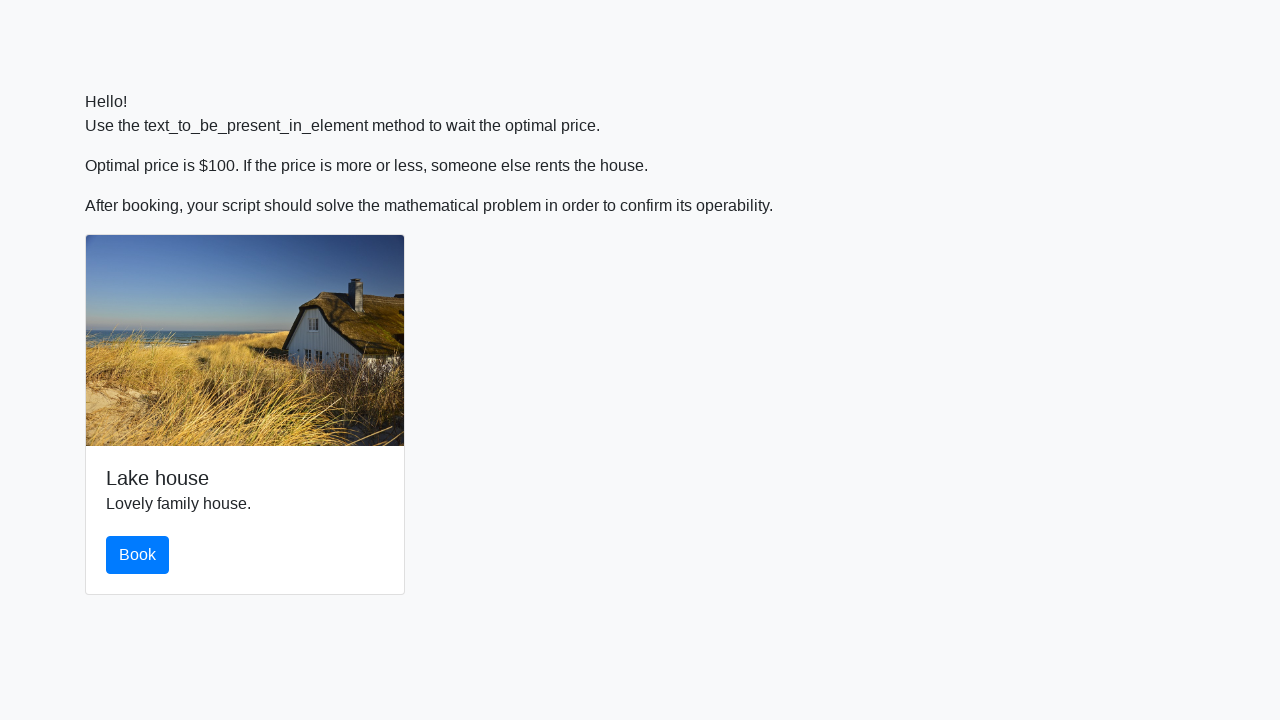

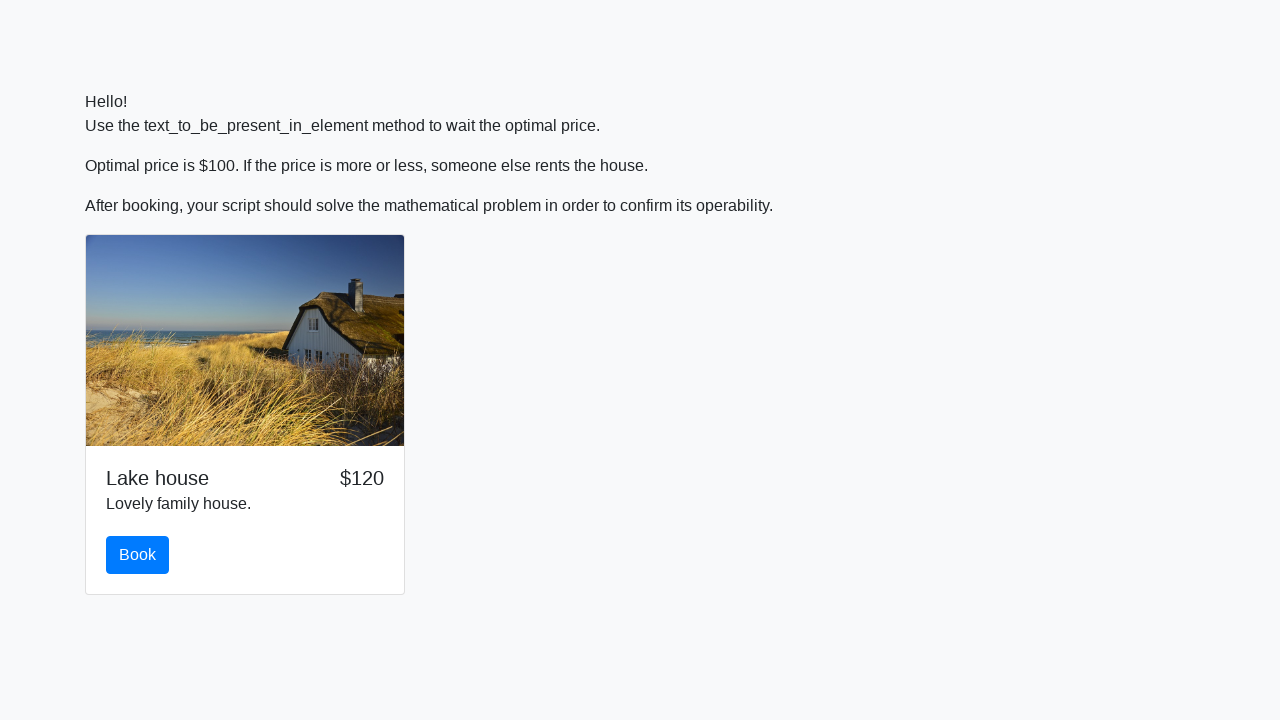